Tests registration form validation by entering mismatched passwords to verify the system displays an appropriate error message when password and confirm password fields don't match.

Starting URL: https://ecommerce-playground.lambdatest.io/index.php?route=account/register

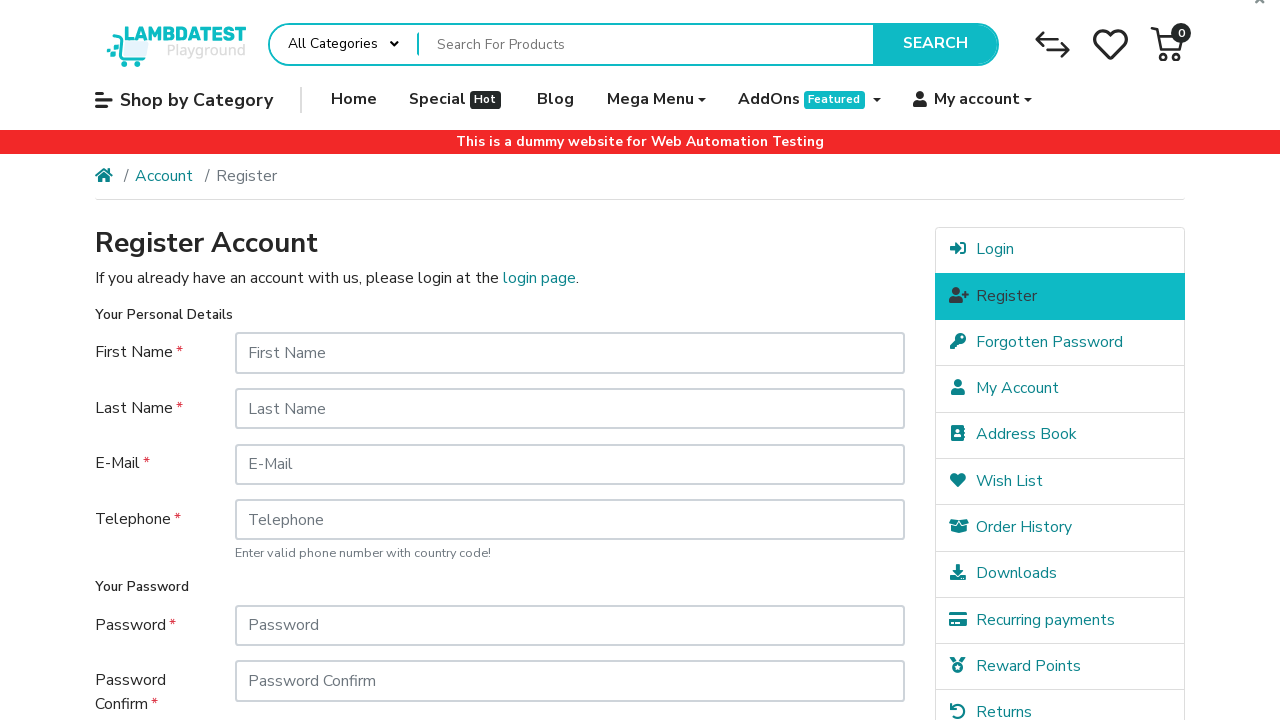

Filled first name field with 'Robert' on #input-firstname
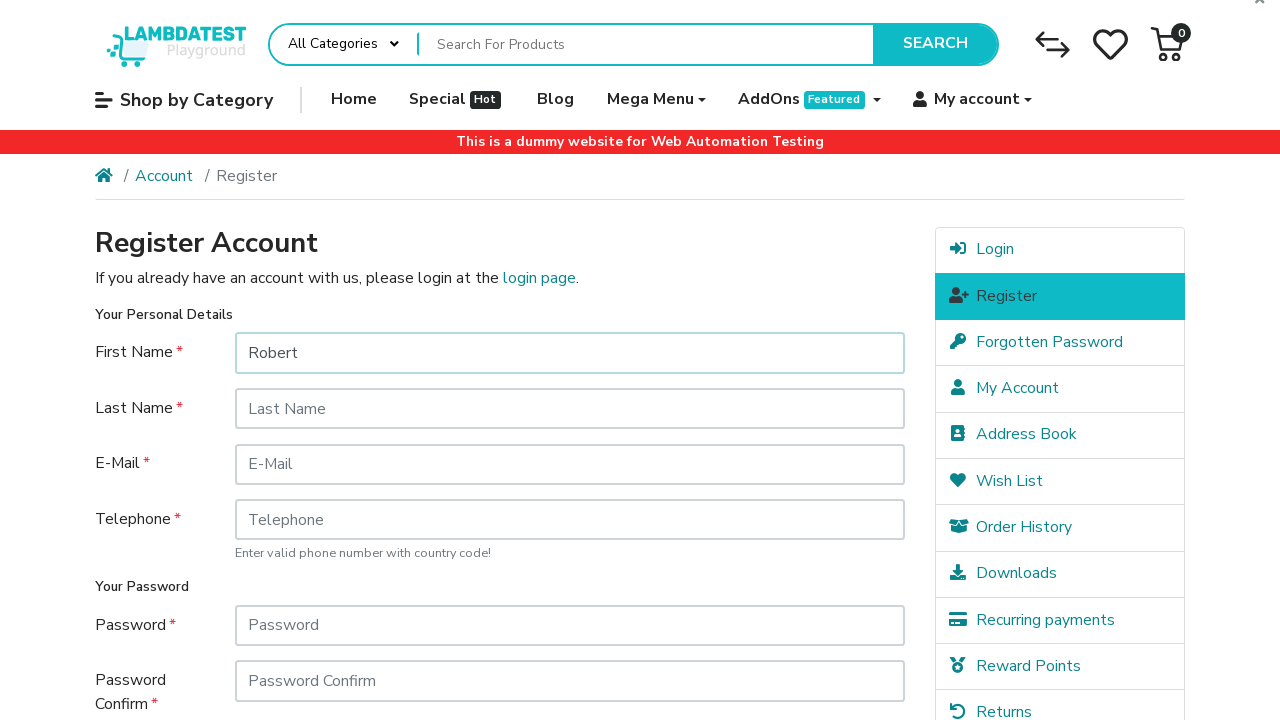

Filled last name field with 'Garcia' on #input-lastname
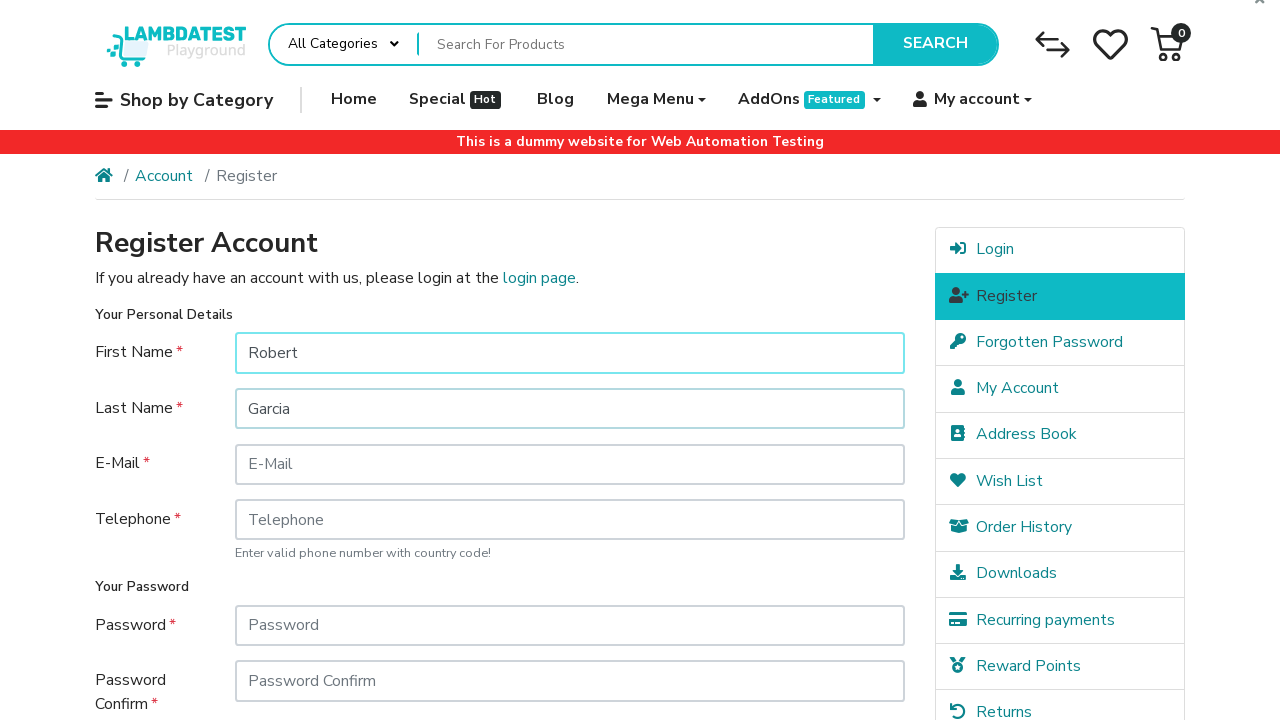

Filled email field with 'robert.garcia1234@example.com' on #input-email
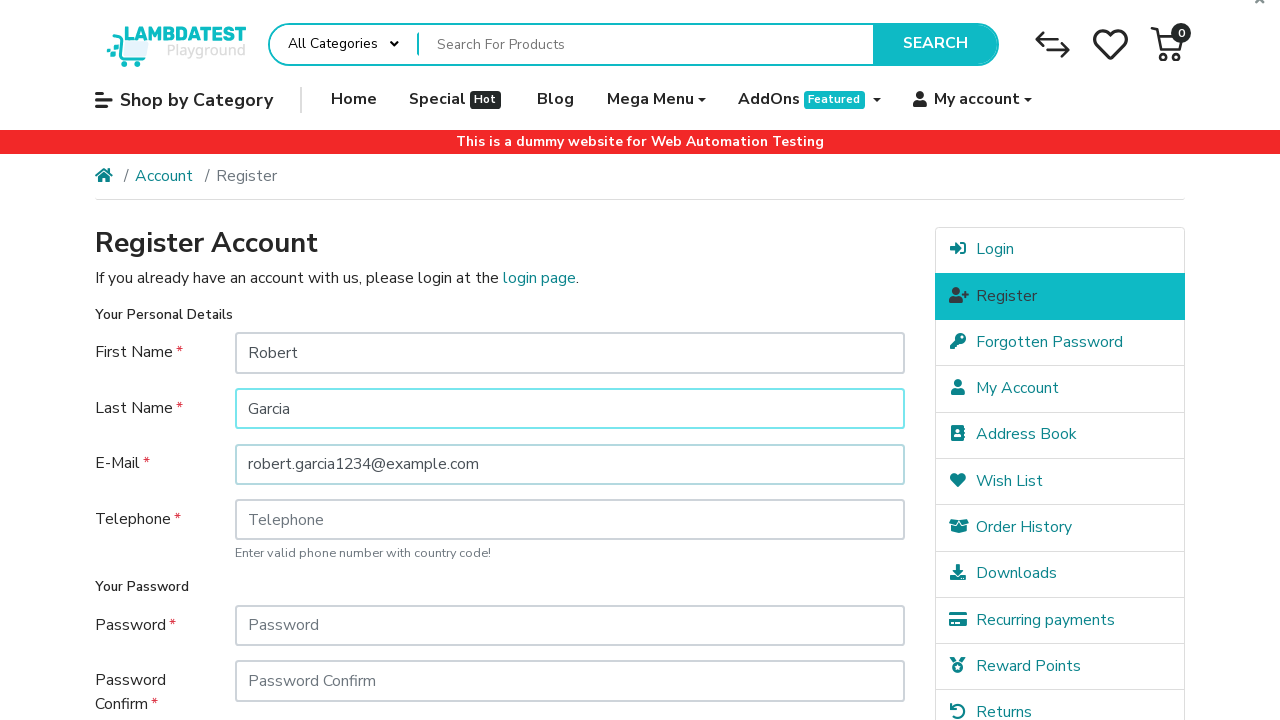

Filled telephone field with '9876543210' on #input-telephone
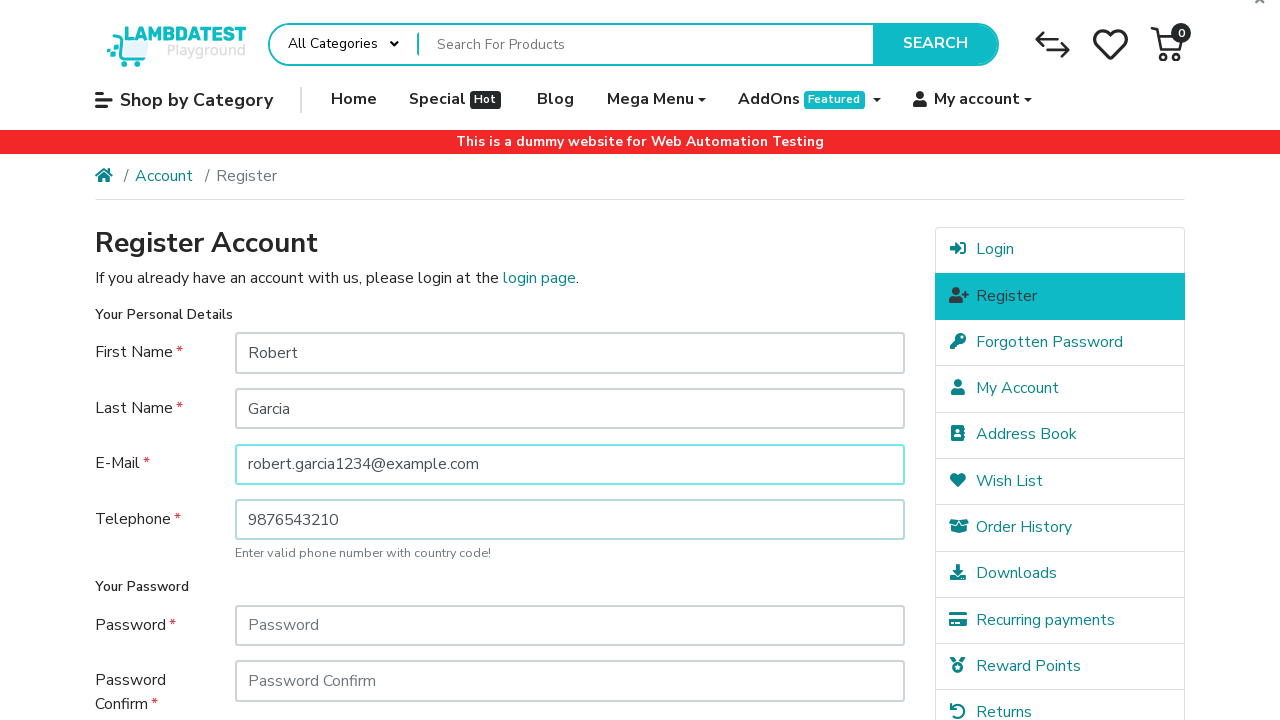

Filled password field with 'MyPassword789' on #input-password
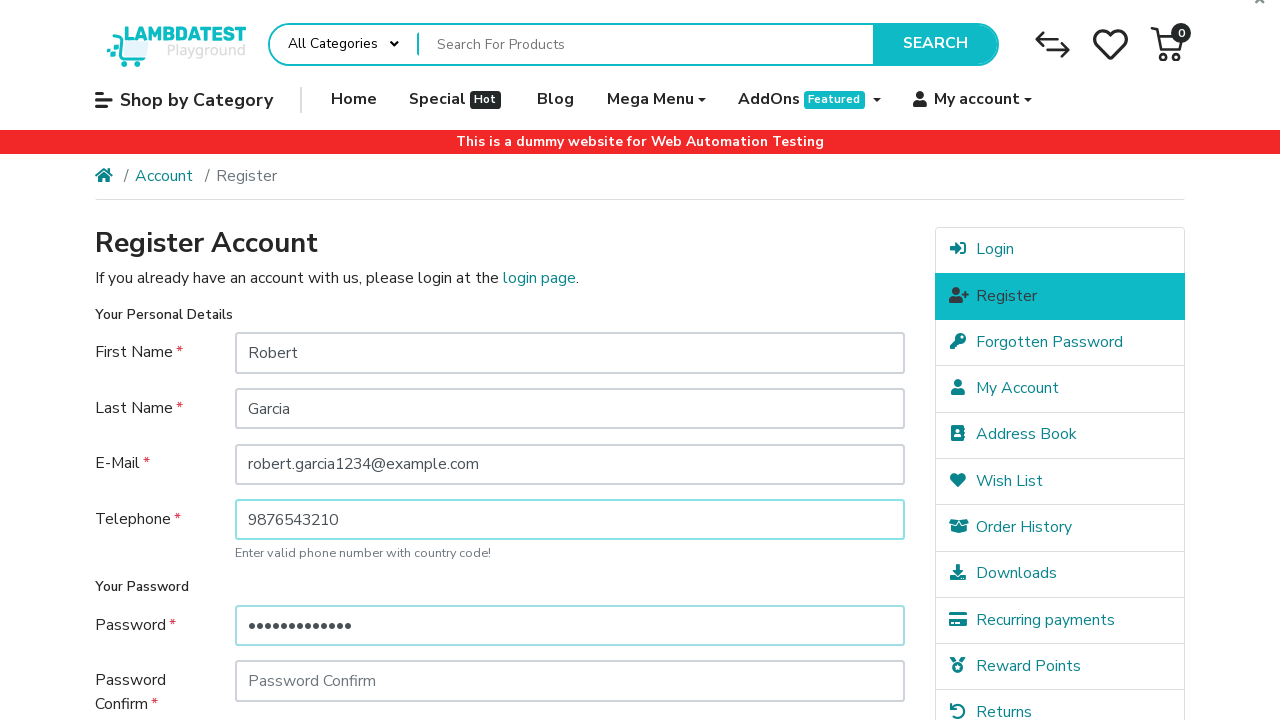

Filled confirm password field with mismatched value 'DifferentPassword123' on #input-confirm
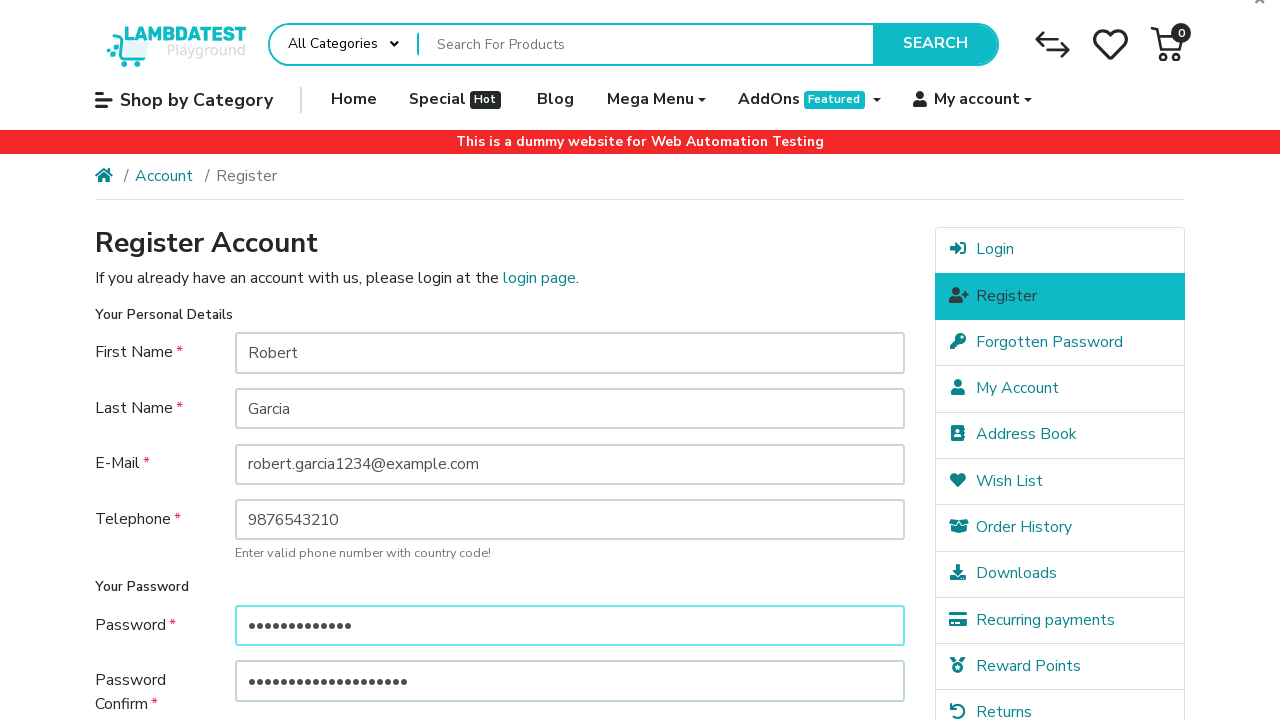

Clicked 'Yes' radio button for newsletter subscription at (274, 514) on xpath=//label[contains(text(),'Yes')]
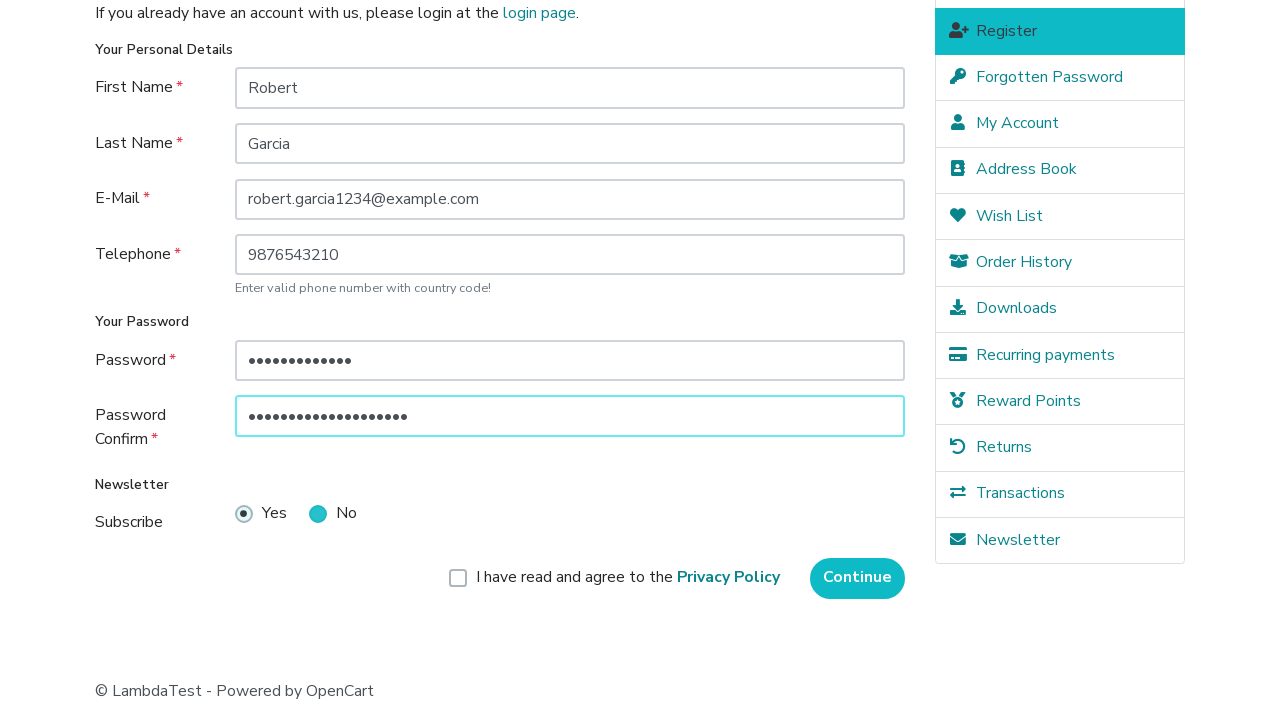

Clicked privacy policy agreement checkbox at (628, 578) on xpath=//body/div[1]/div[5]/div[1]/div[1]/div[1]/form[1]/div[1]/div[1]/div[1]/lab
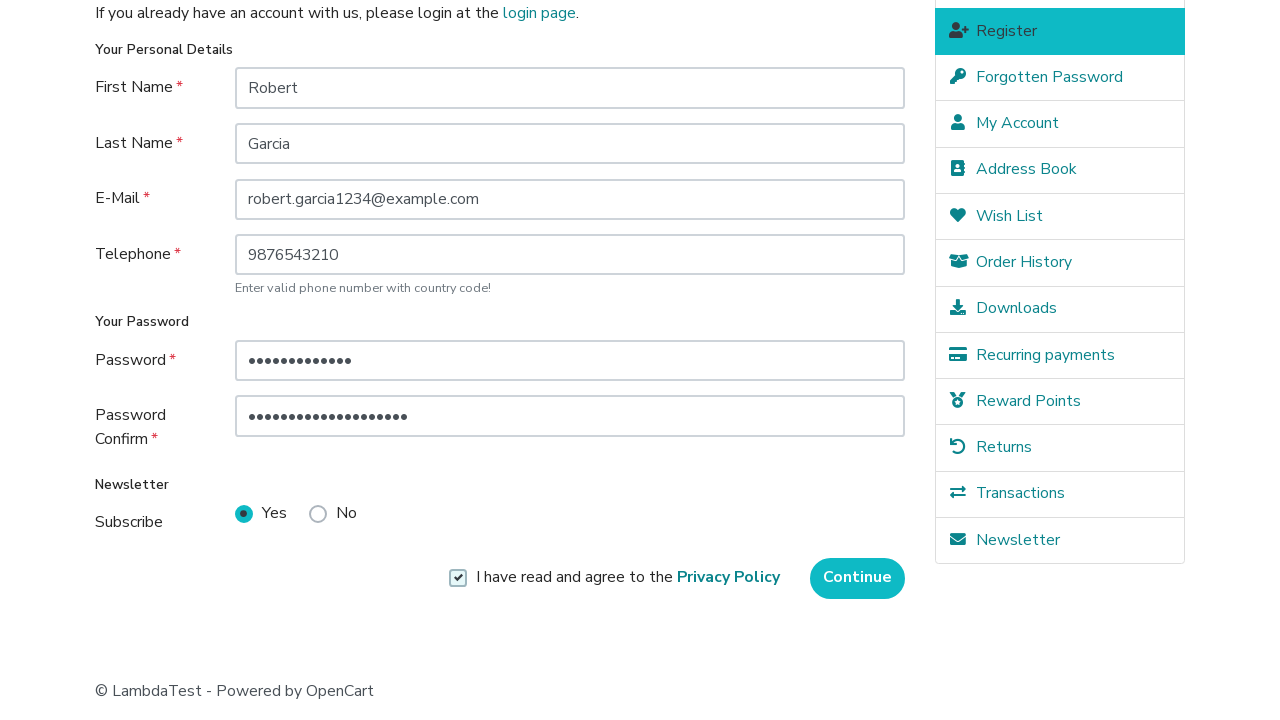

Clicked continue button to submit registration form at (858, 578) on xpath=//body/div[1]/div[5]/div[1]/div[1]/div[1]/form[1]/div[1]/div[1]/input[1]
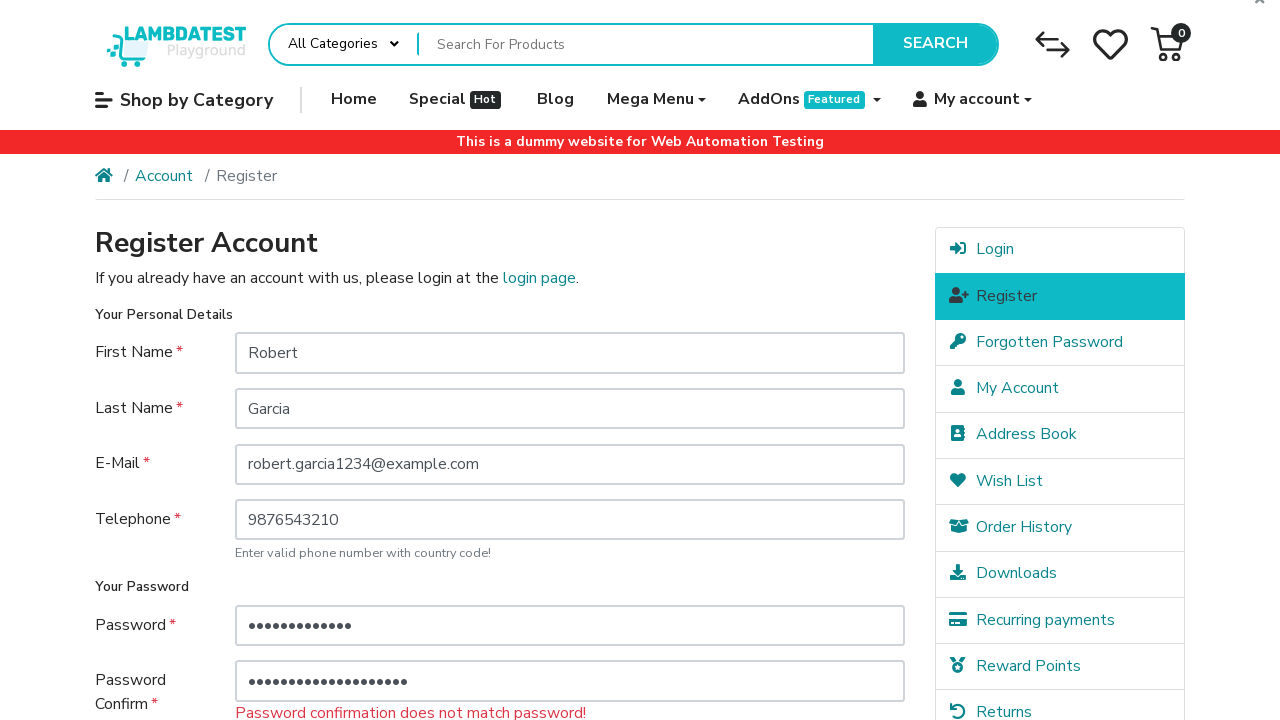

Password mismatch error message appeared, validating form validation
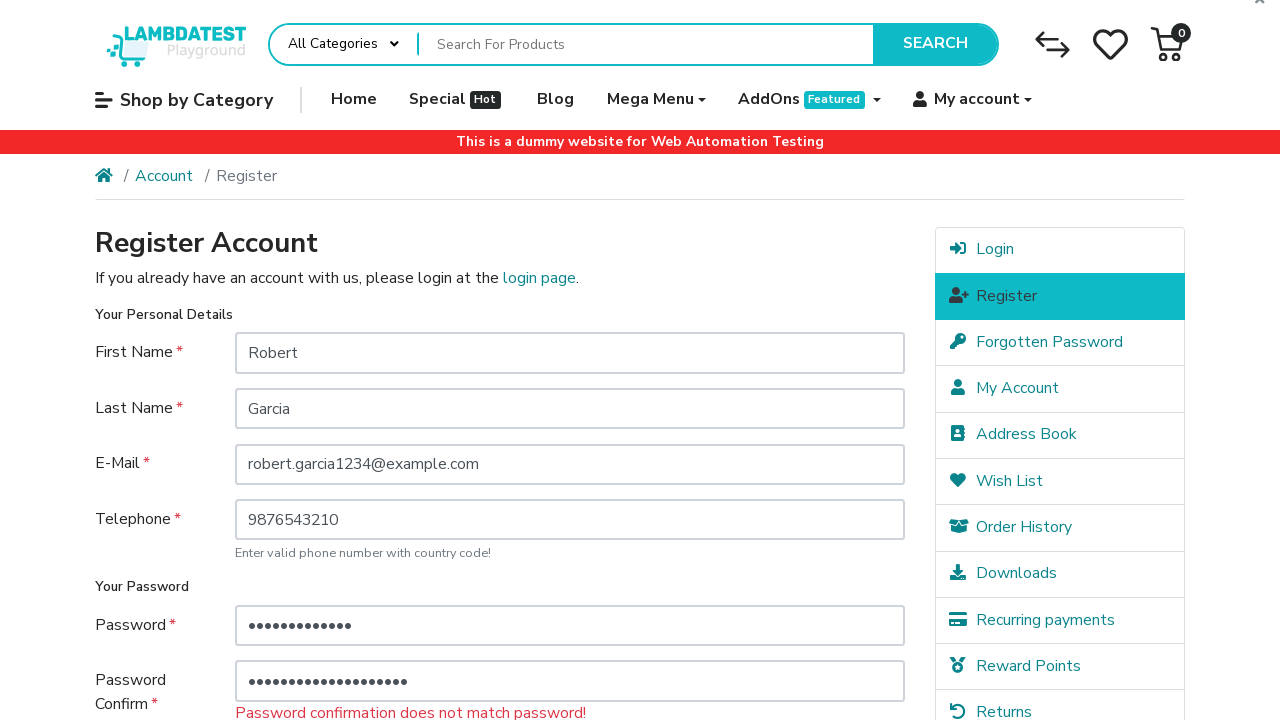

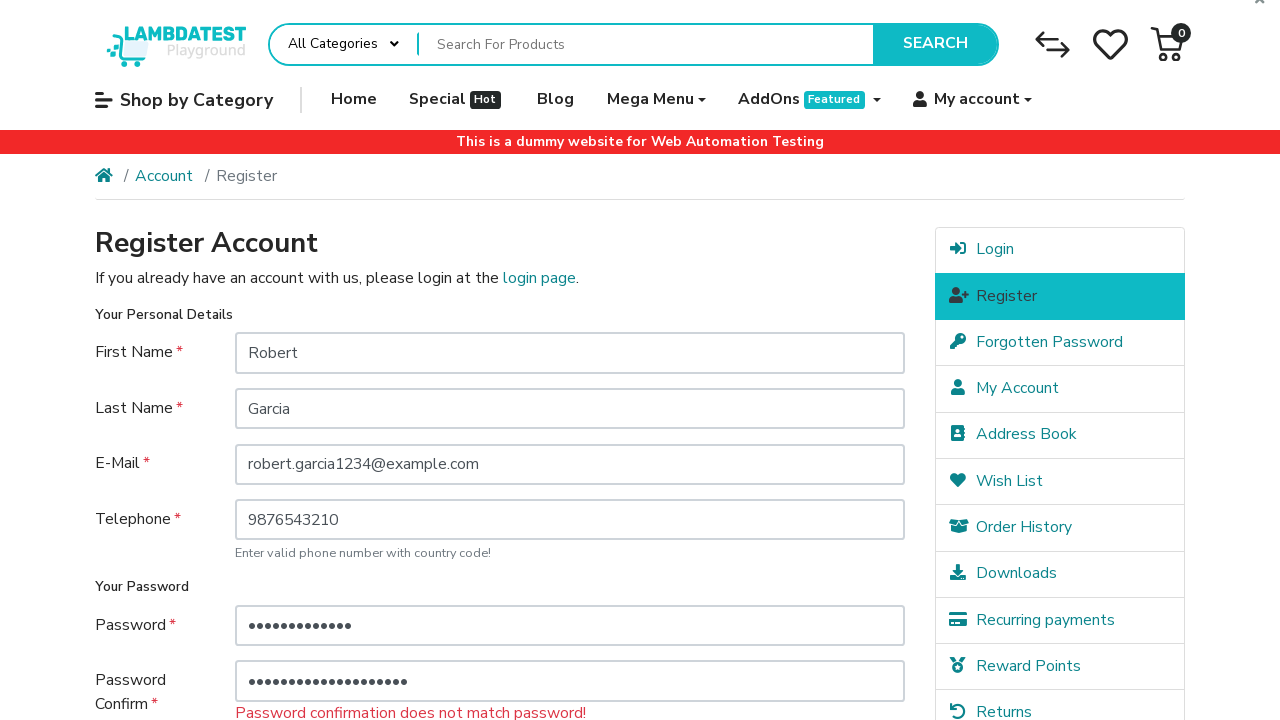